Tests jQuery UI draggable functionality by dragging an element to multiple positions on the page

Starting URL: https://jqueryui.com/draggable

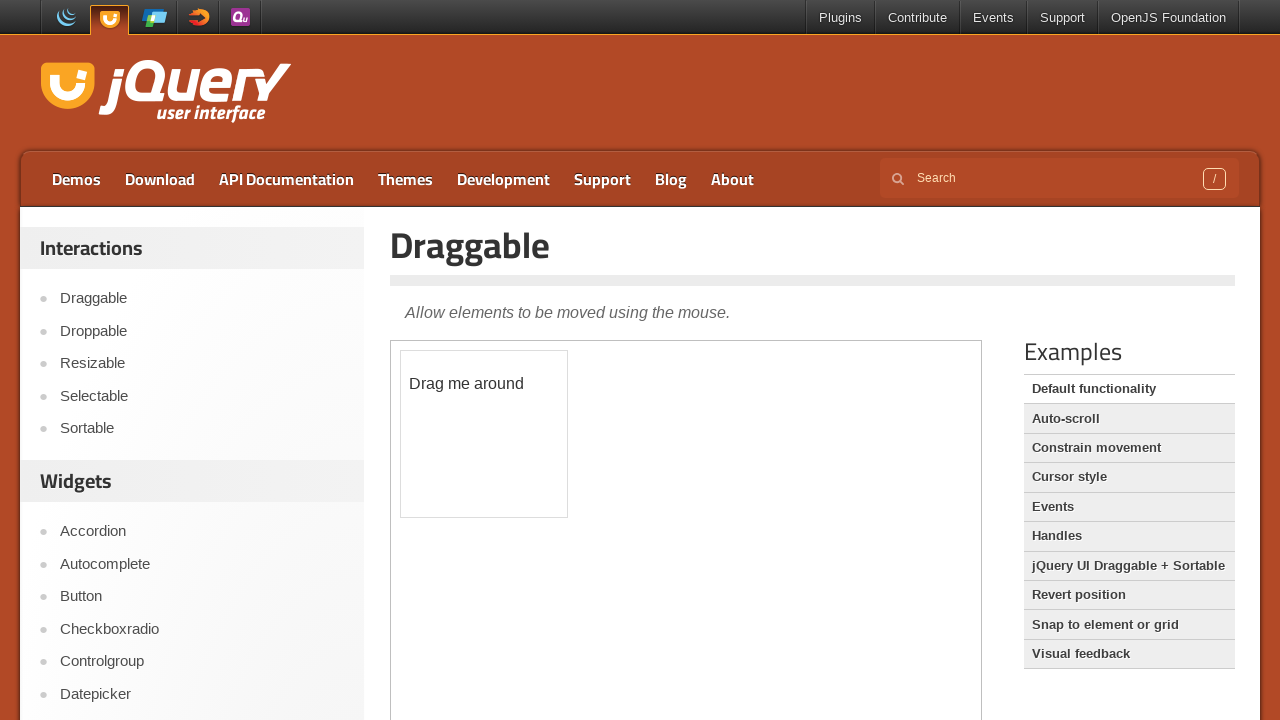

Located the iframe containing the draggable demo
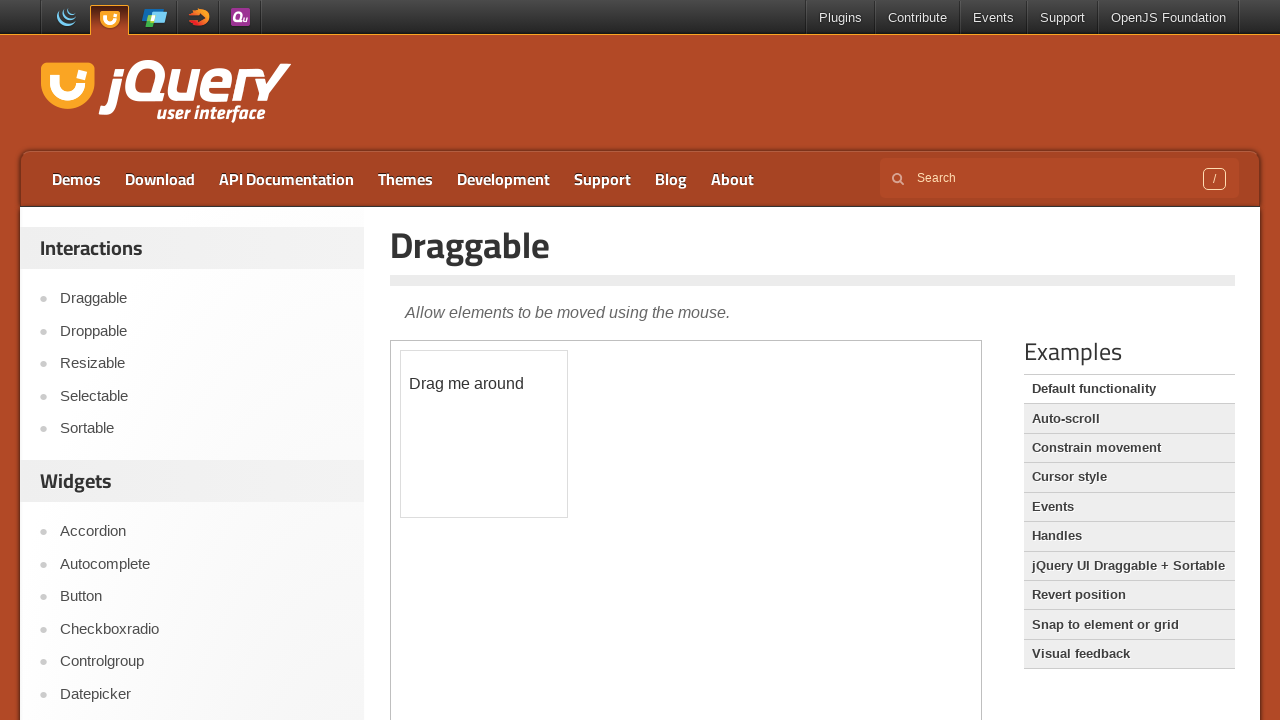

Located the draggable element with ID 'draggable'
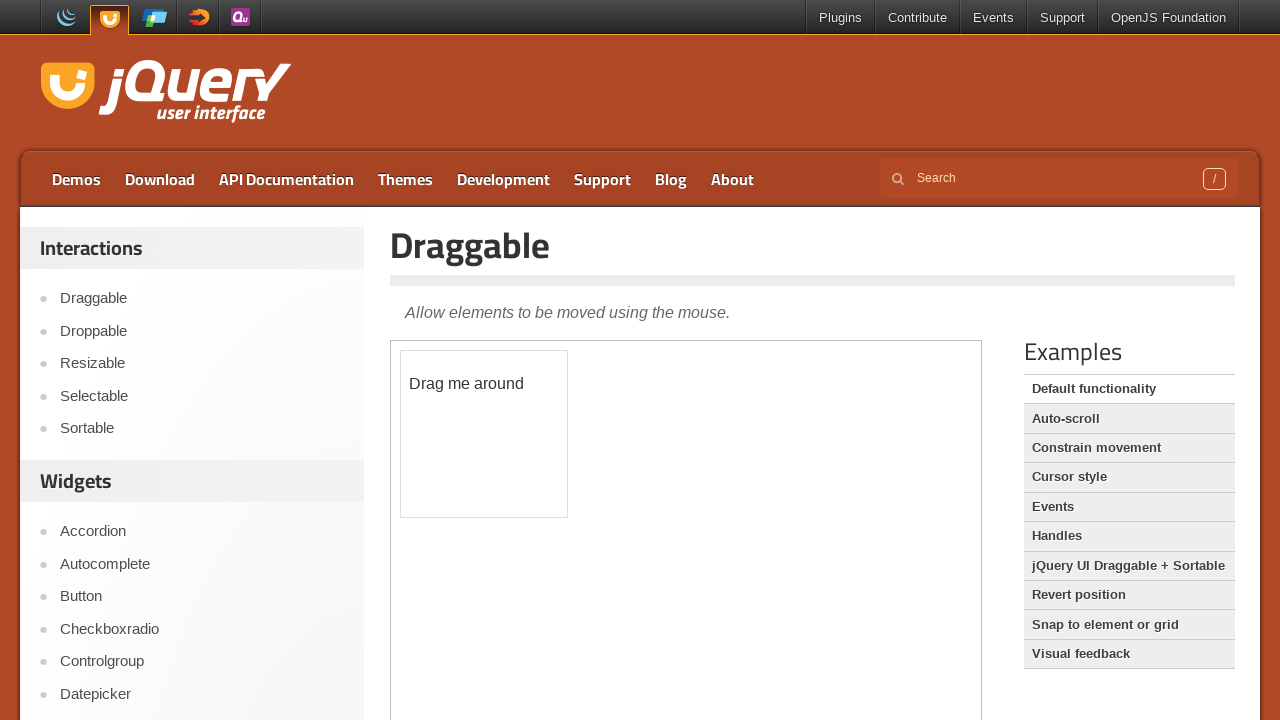

Retrieved initial bounding box of draggable element
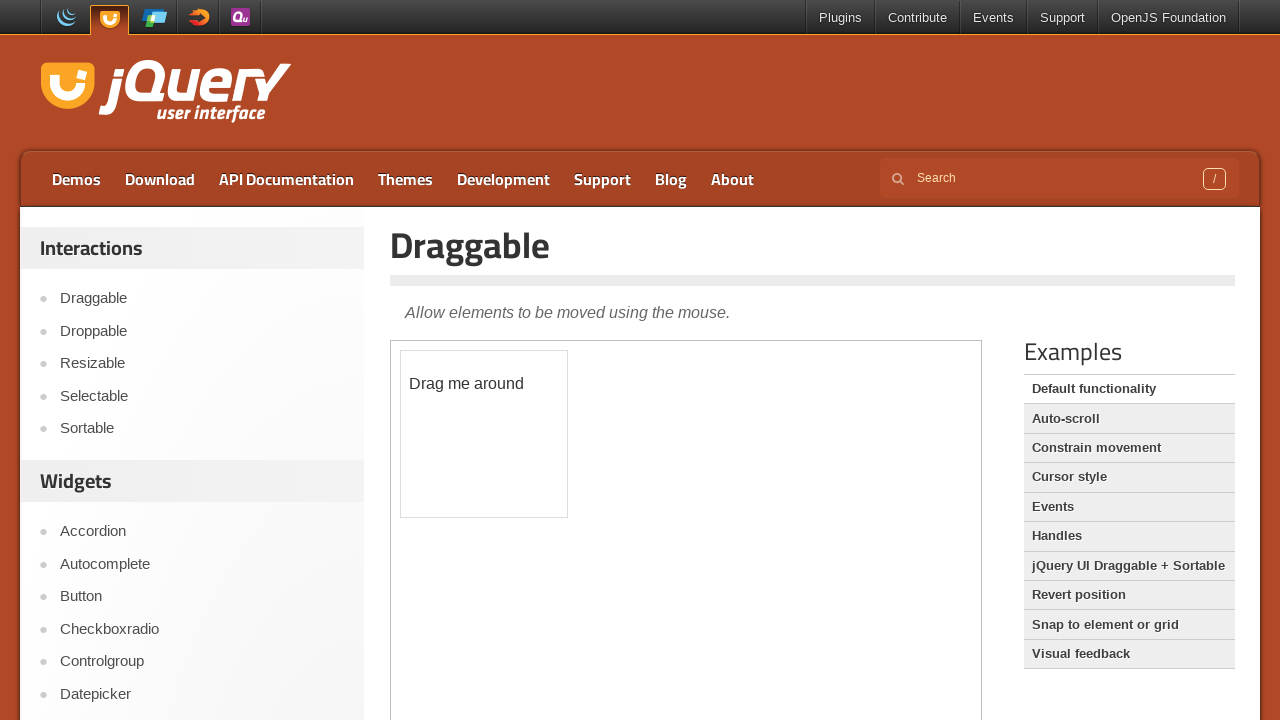

Calculated initial center position of draggable element
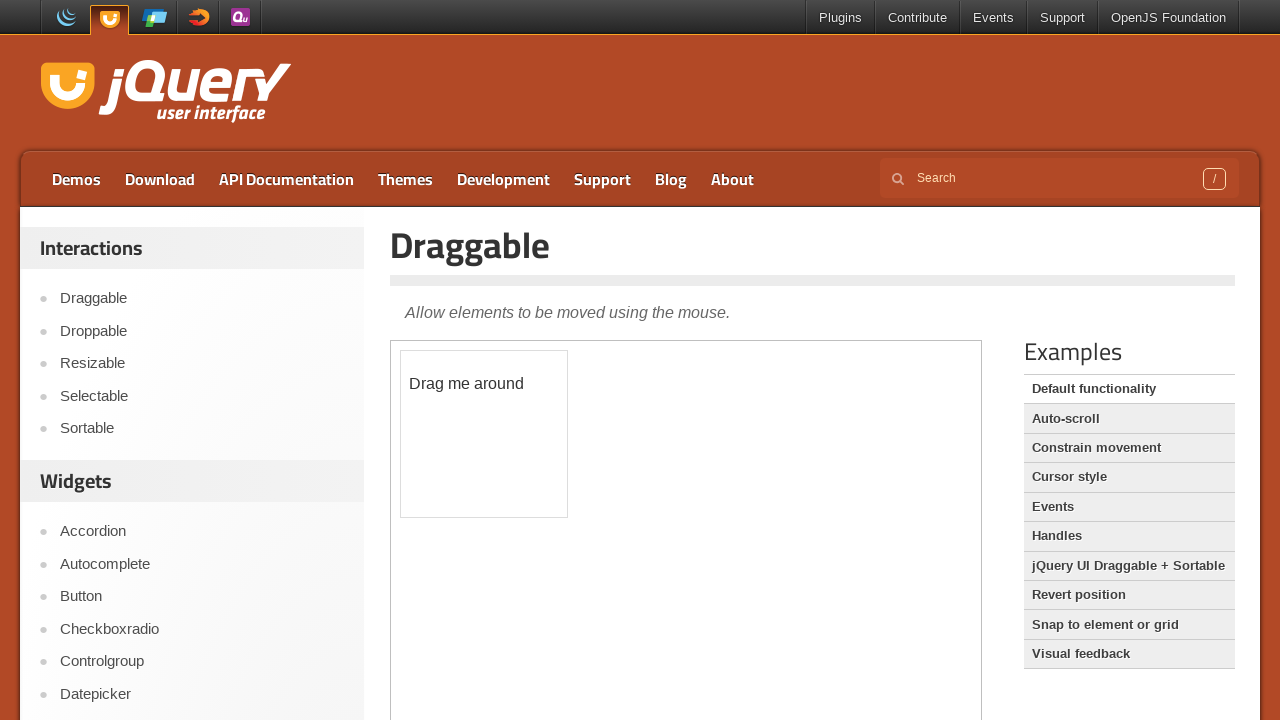

Moved mouse to initial position of draggable element at (484, 434)
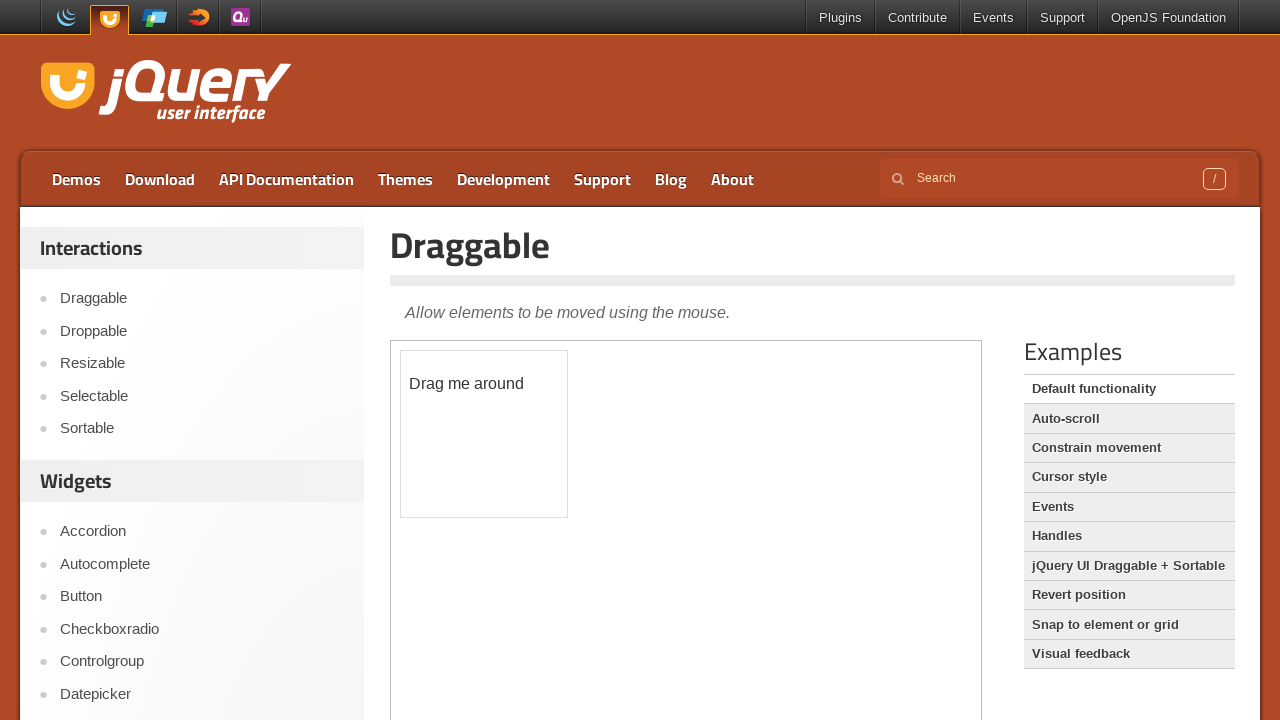

Pressed mouse button down to start first drag at (484, 434)
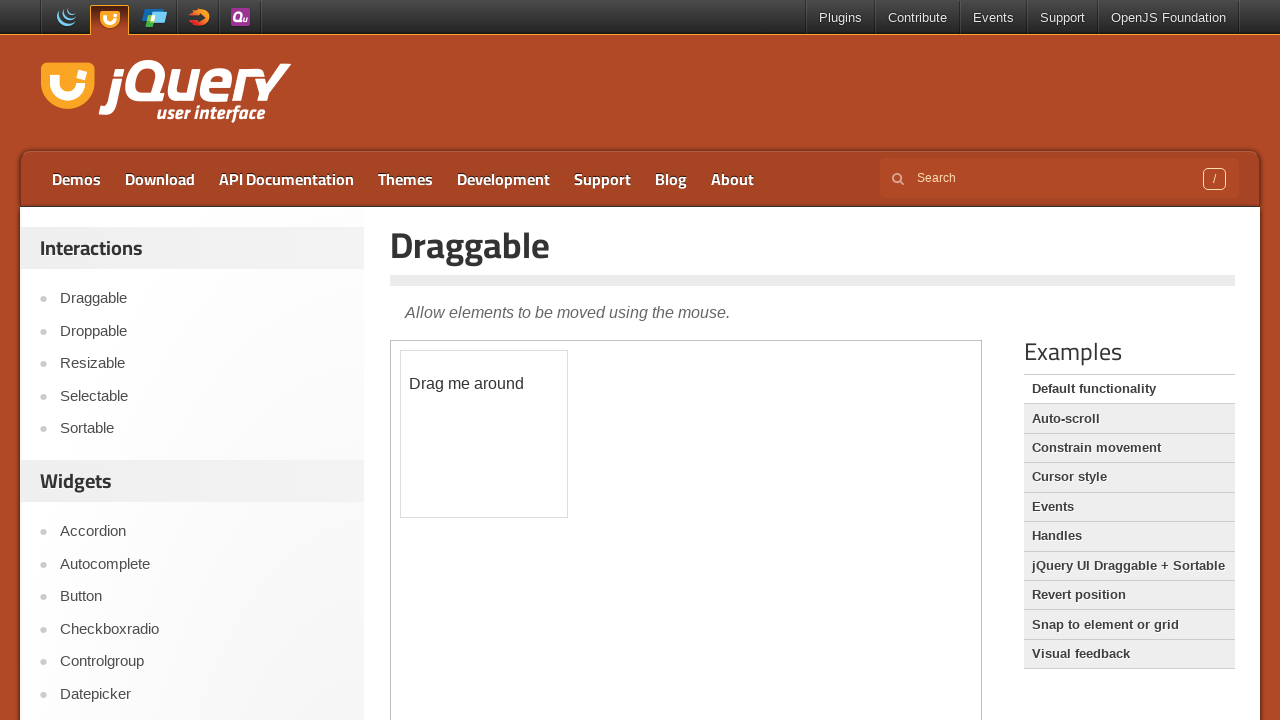

Dragged element 200 pixels right and 100 pixels down at (684, 534)
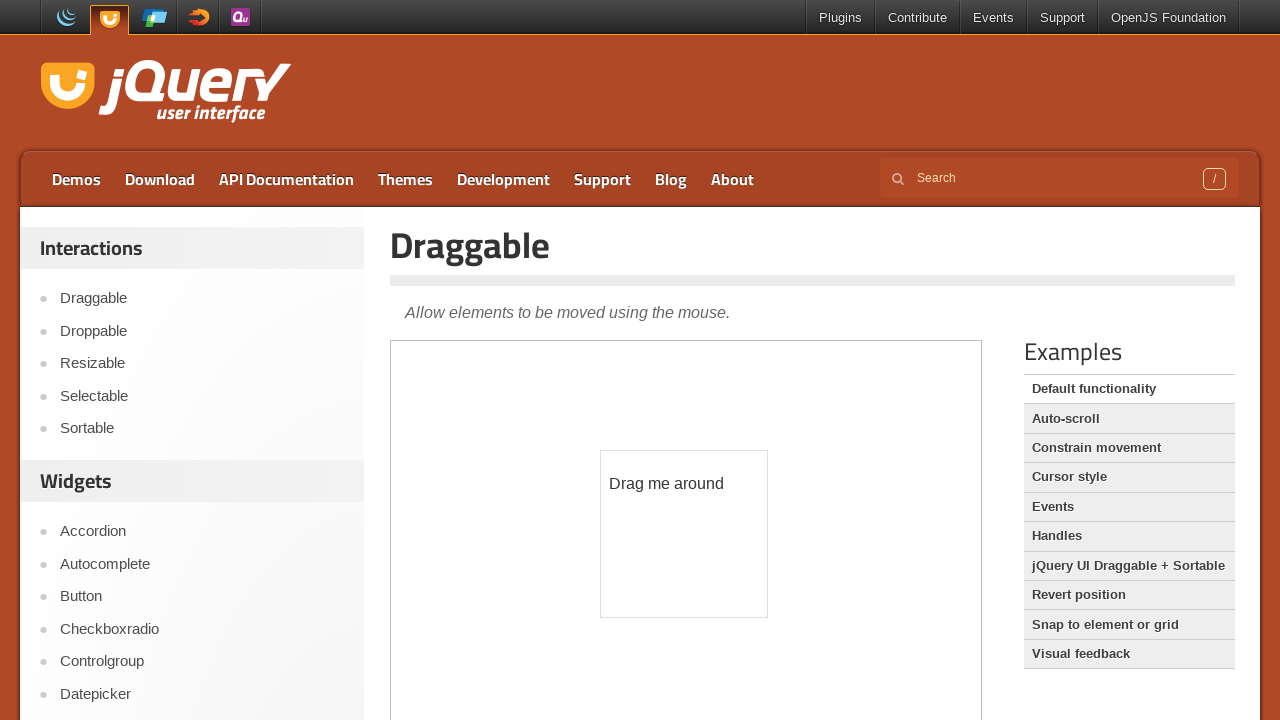

Released mouse button to complete first drag at (684, 534)
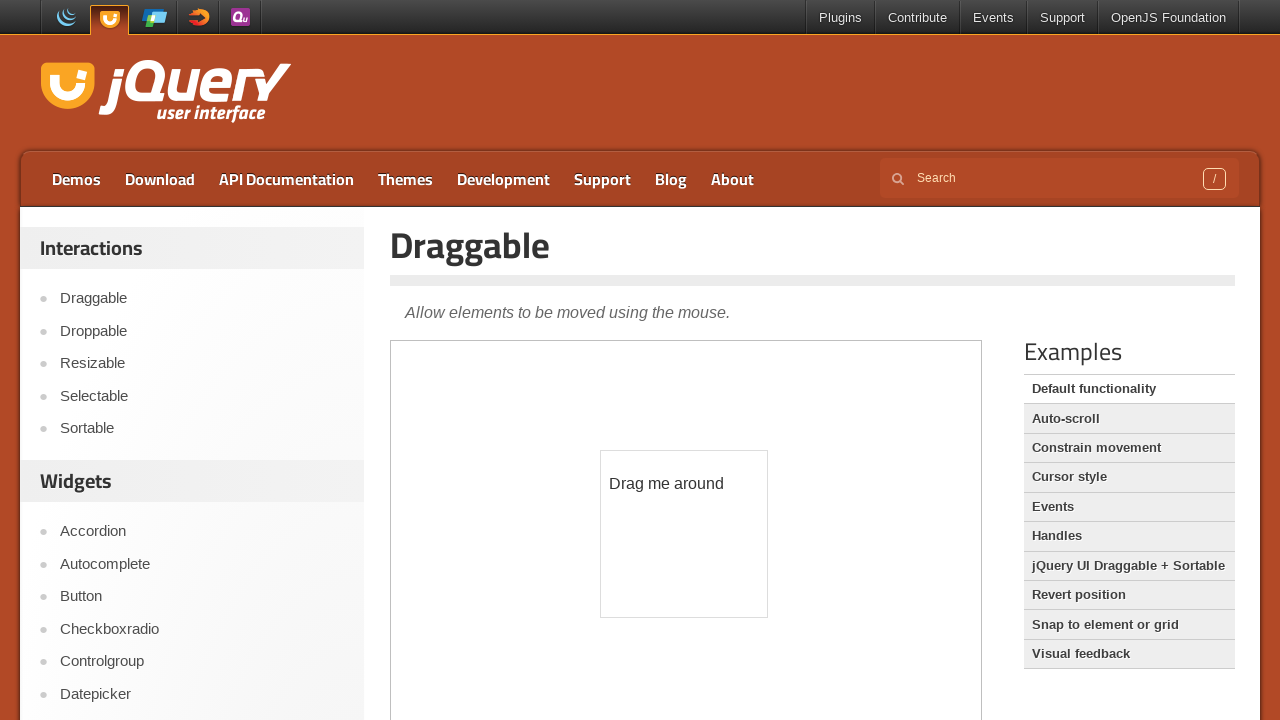

Retrieved updated bounding box after first drag
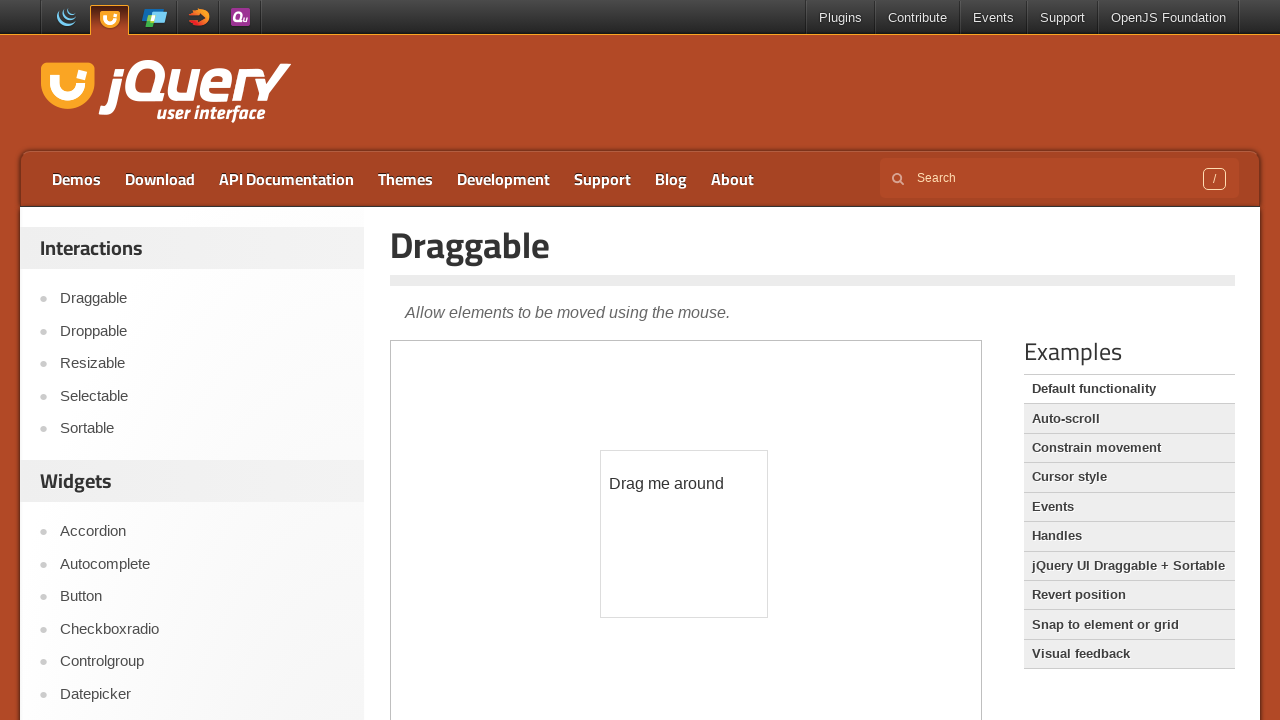

Calculated new center position of draggable element
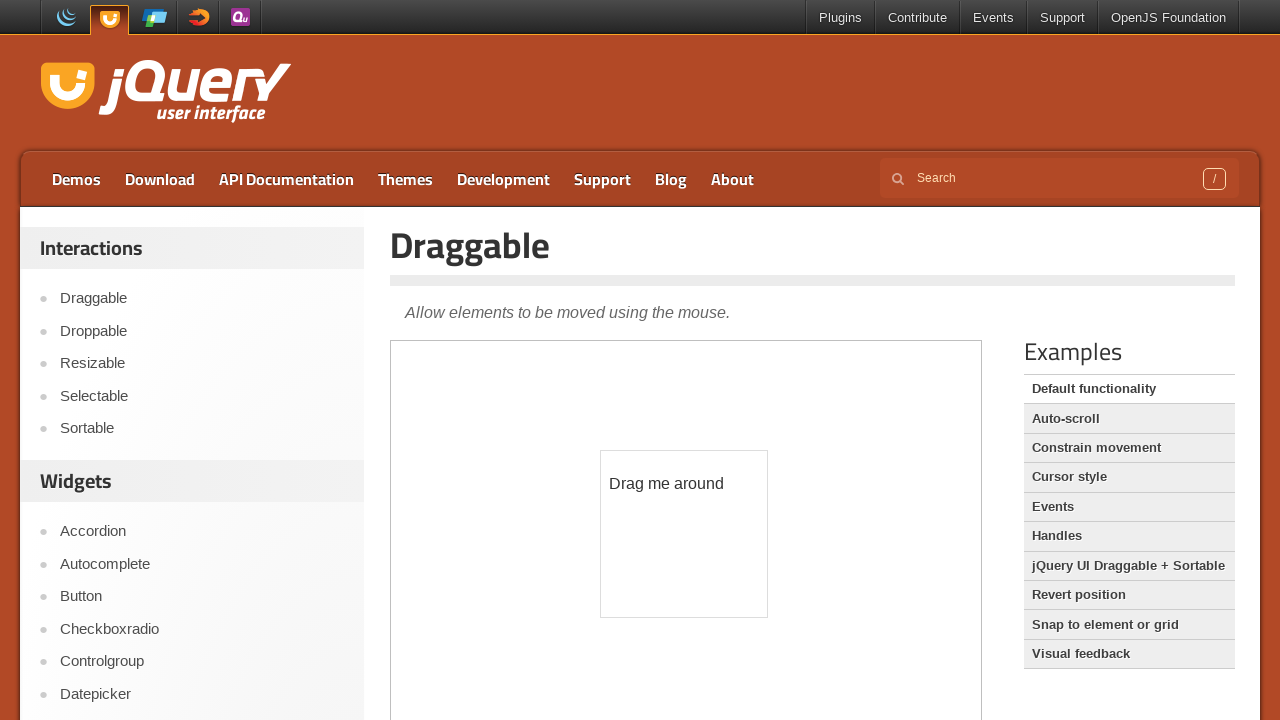

Moved mouse to current position of draggable element at (684, 534)
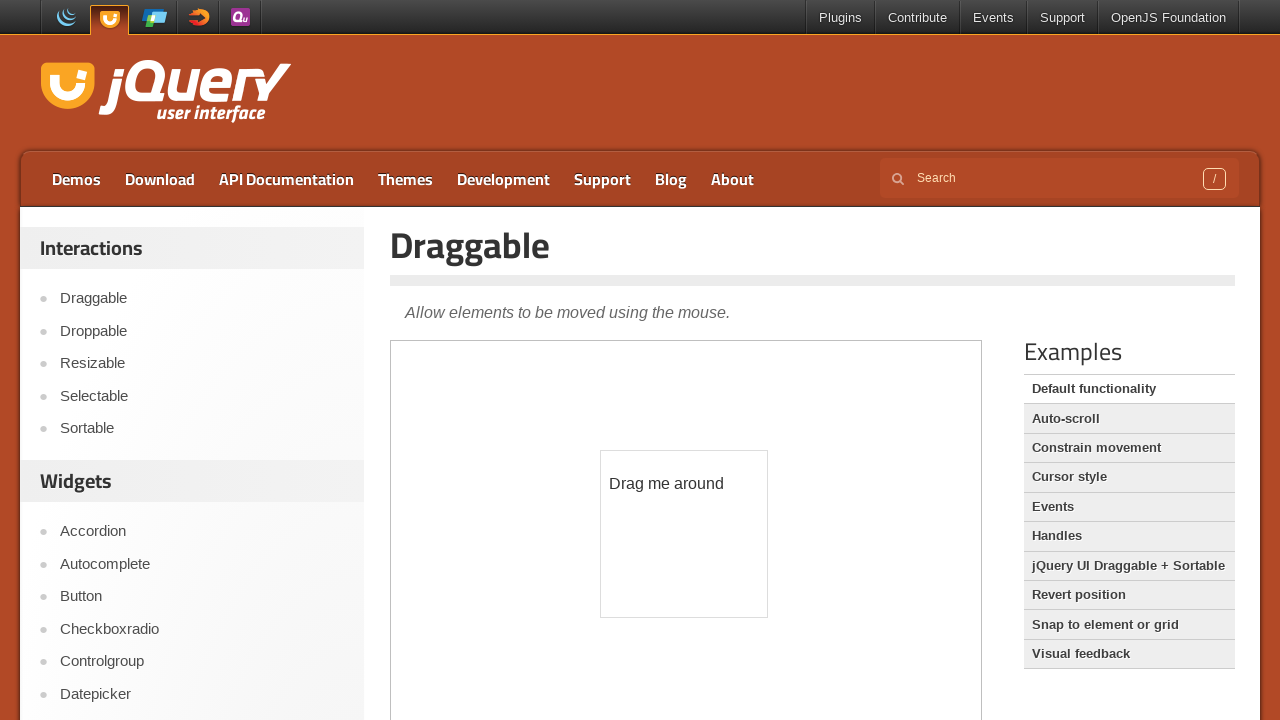

Pressed mouse button down to start second drag at (684, 534)
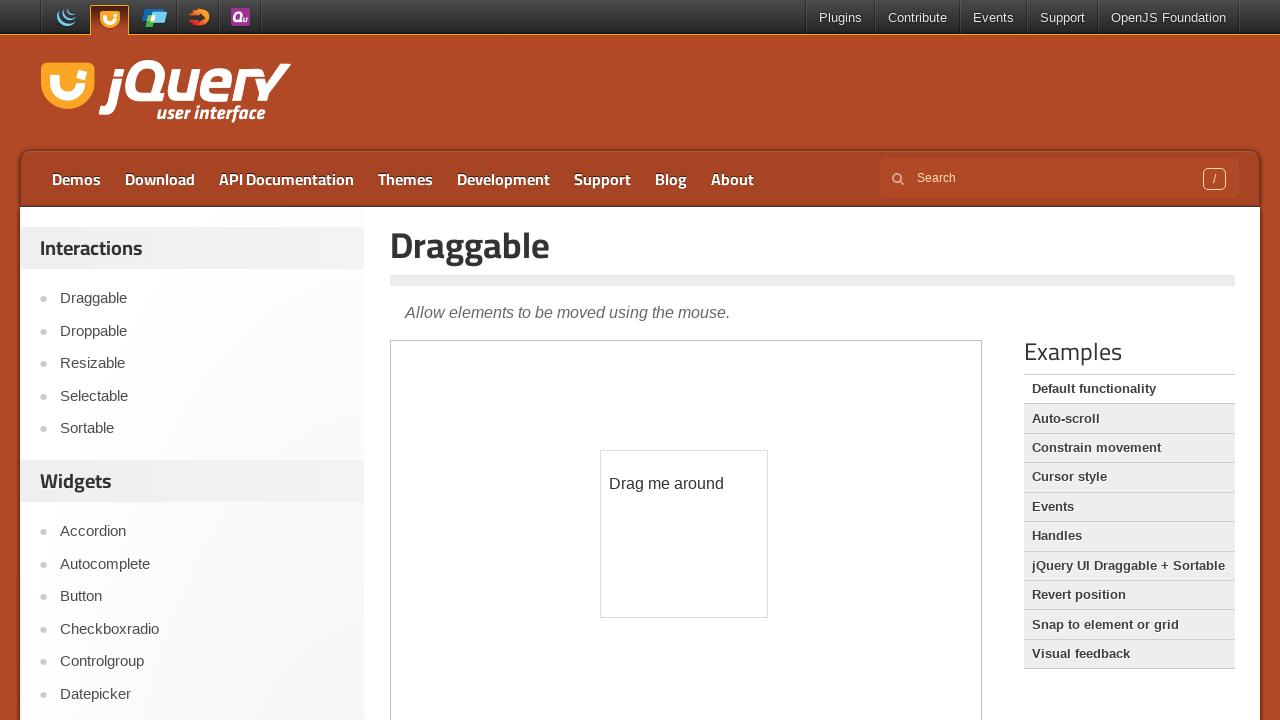

Dragged element 150 pixels right and 50 pixels down at (834, 584)
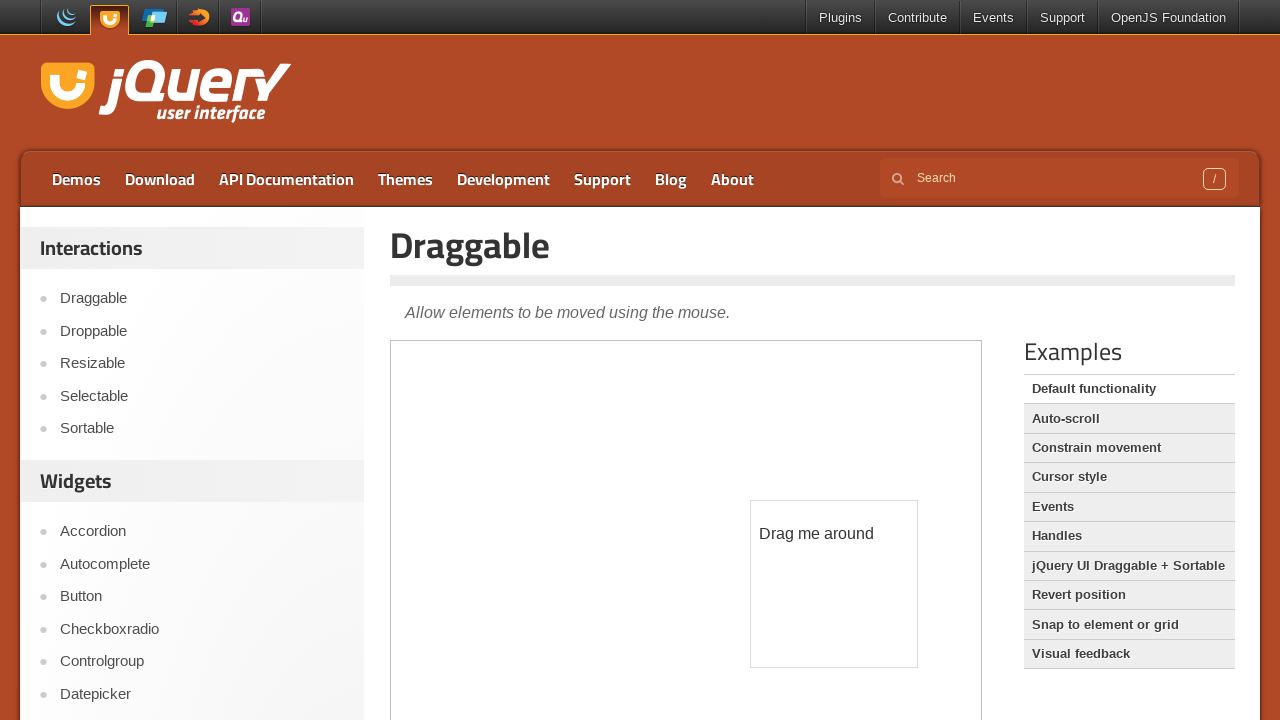

Released mouse button to complete second drag at (834, 584)
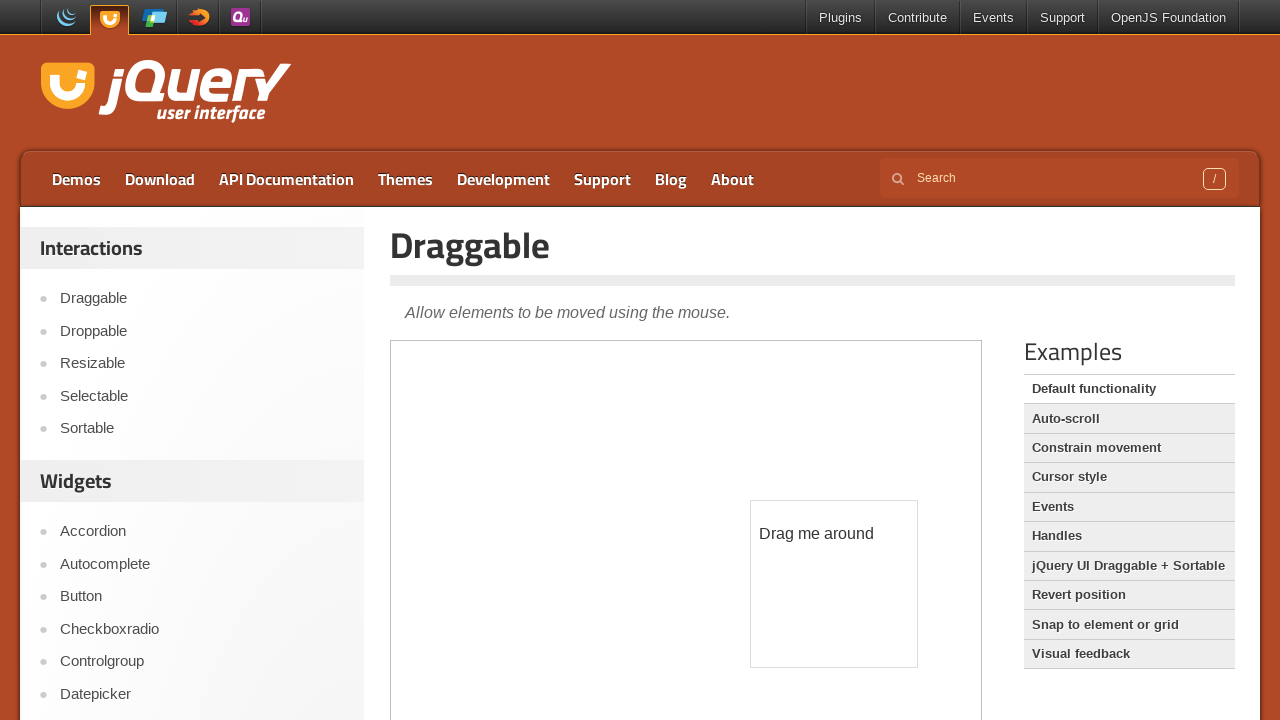

Retrieved updated bounding box after second drag
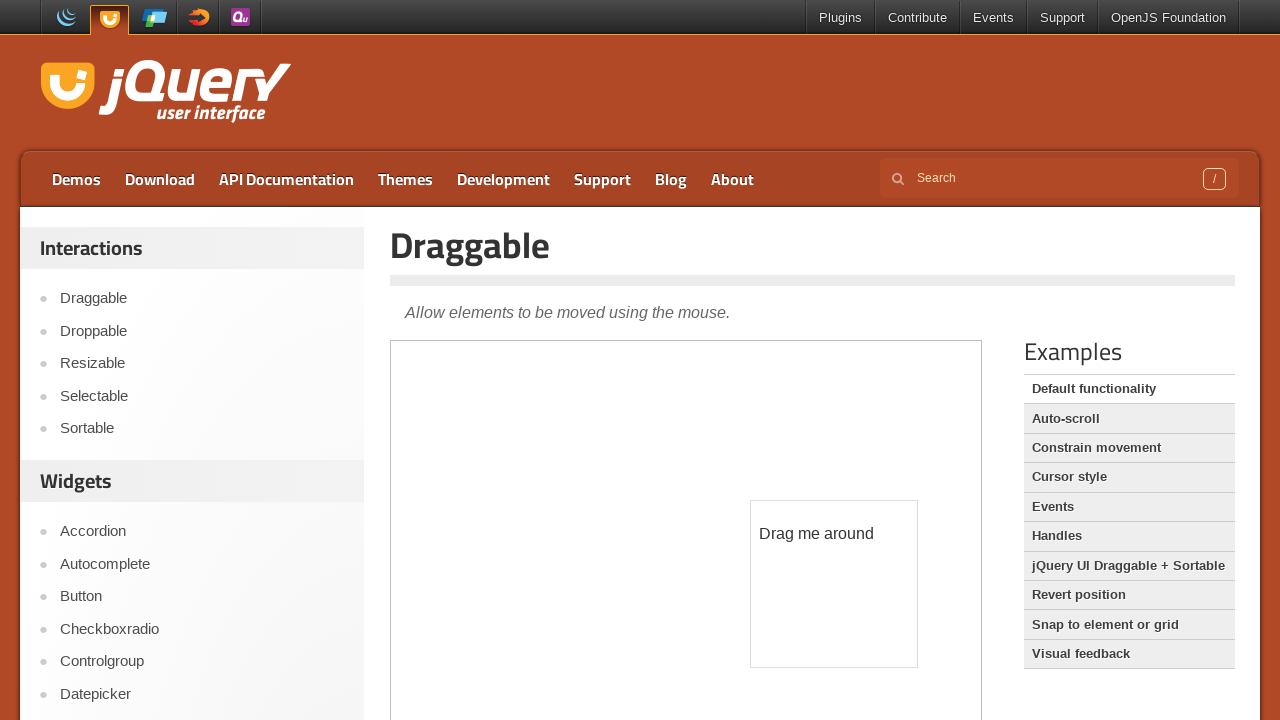

Calculated new center position of draggable element
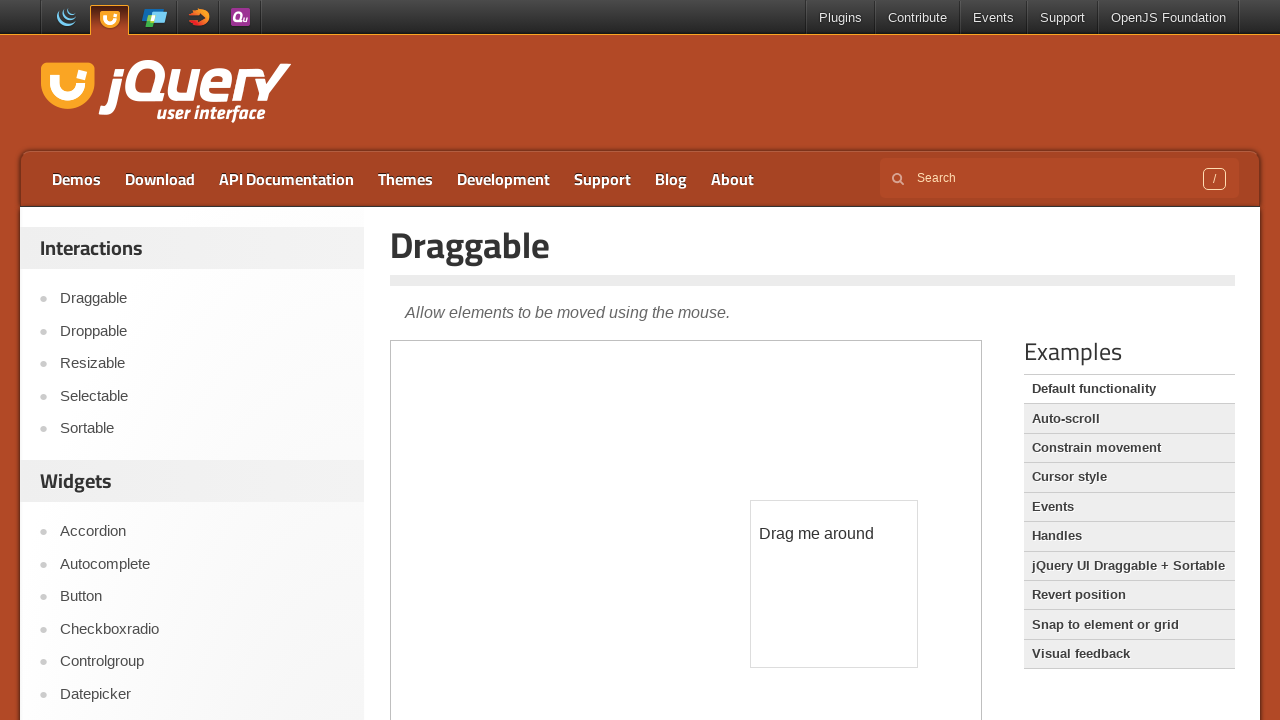

Moved mouse to current position of draggable element at (834, 584)
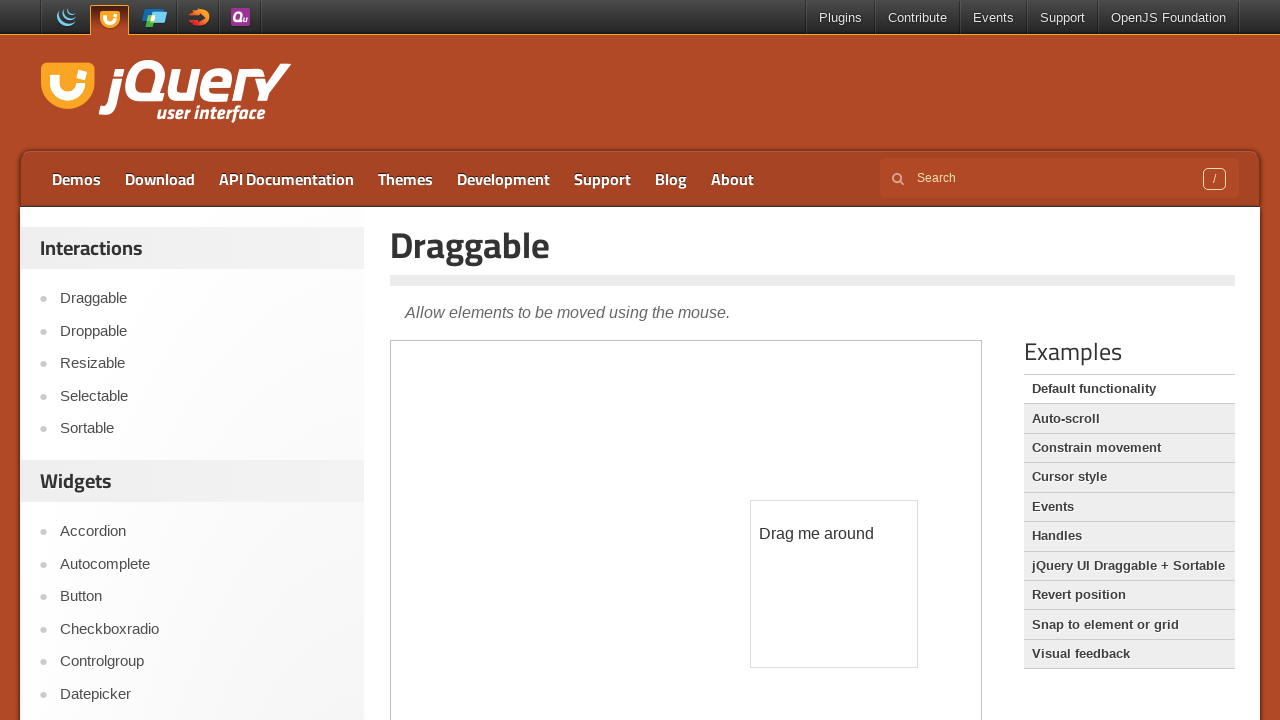

Pressed mouse button down to start third drag at (834, 584)
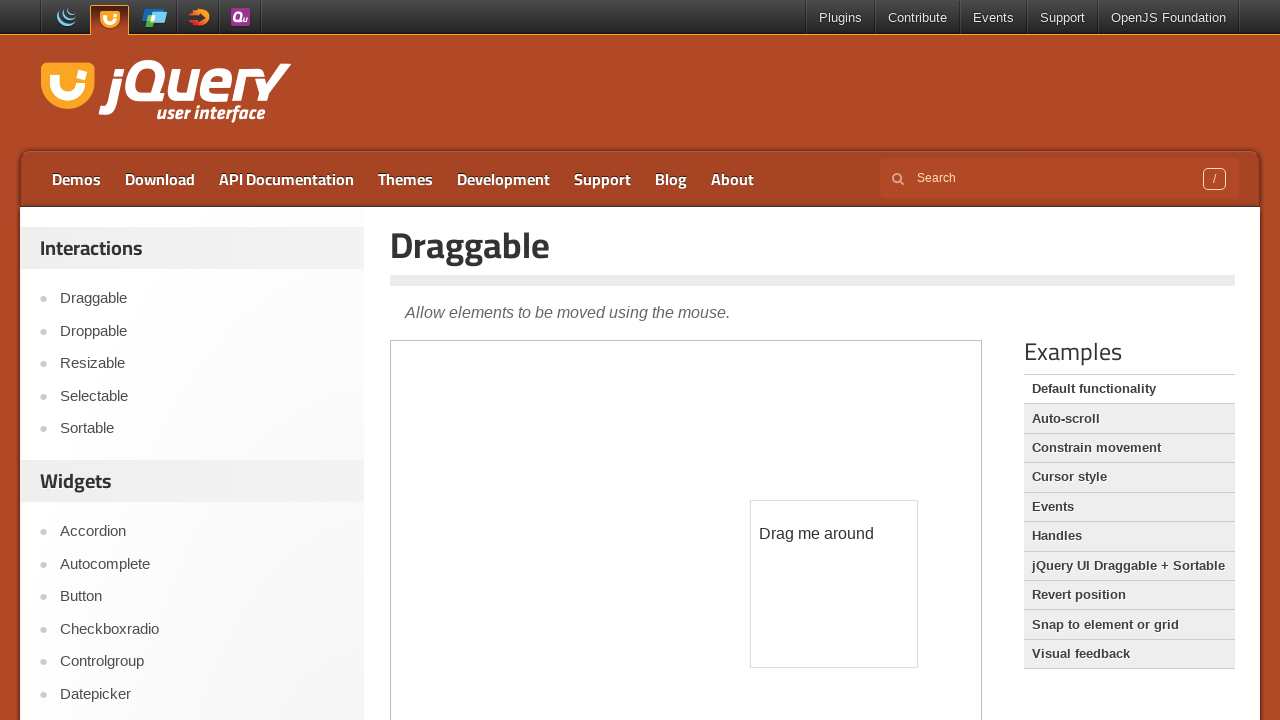

Dragged element 50 pixels right and 100 pixels down at (884, 684)
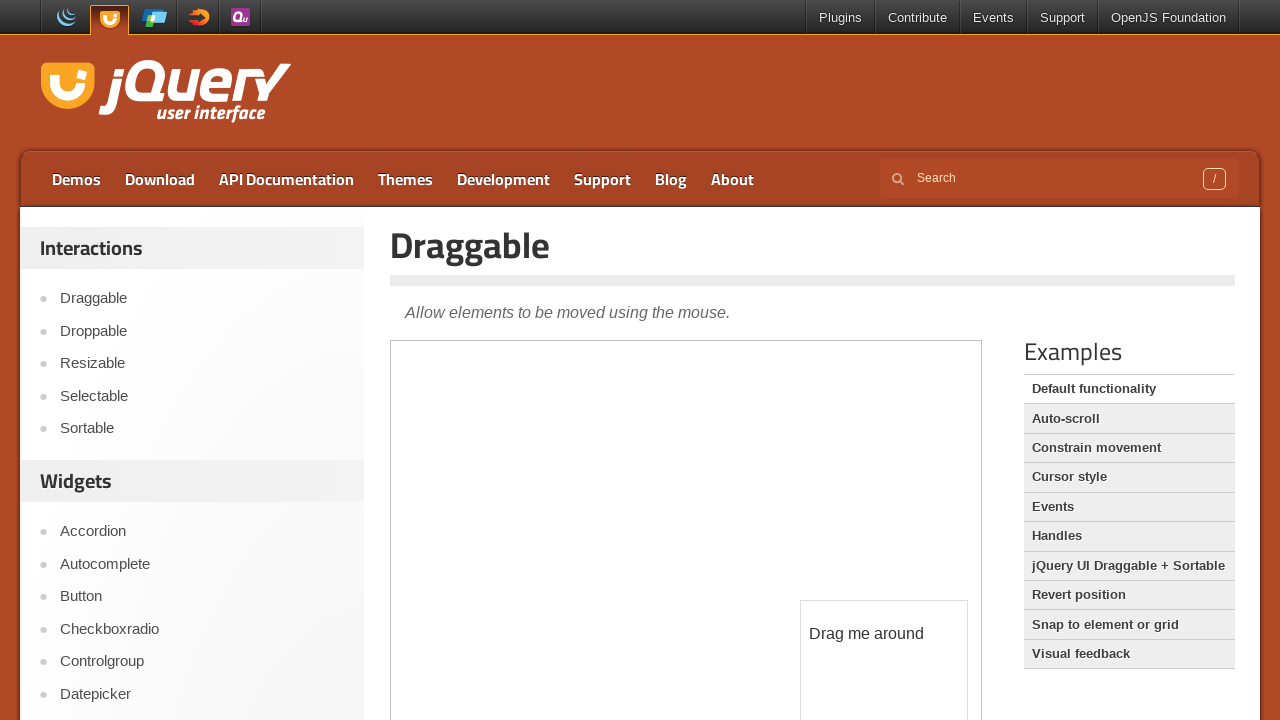

Released mouse button to complete third drag at (884, 684)
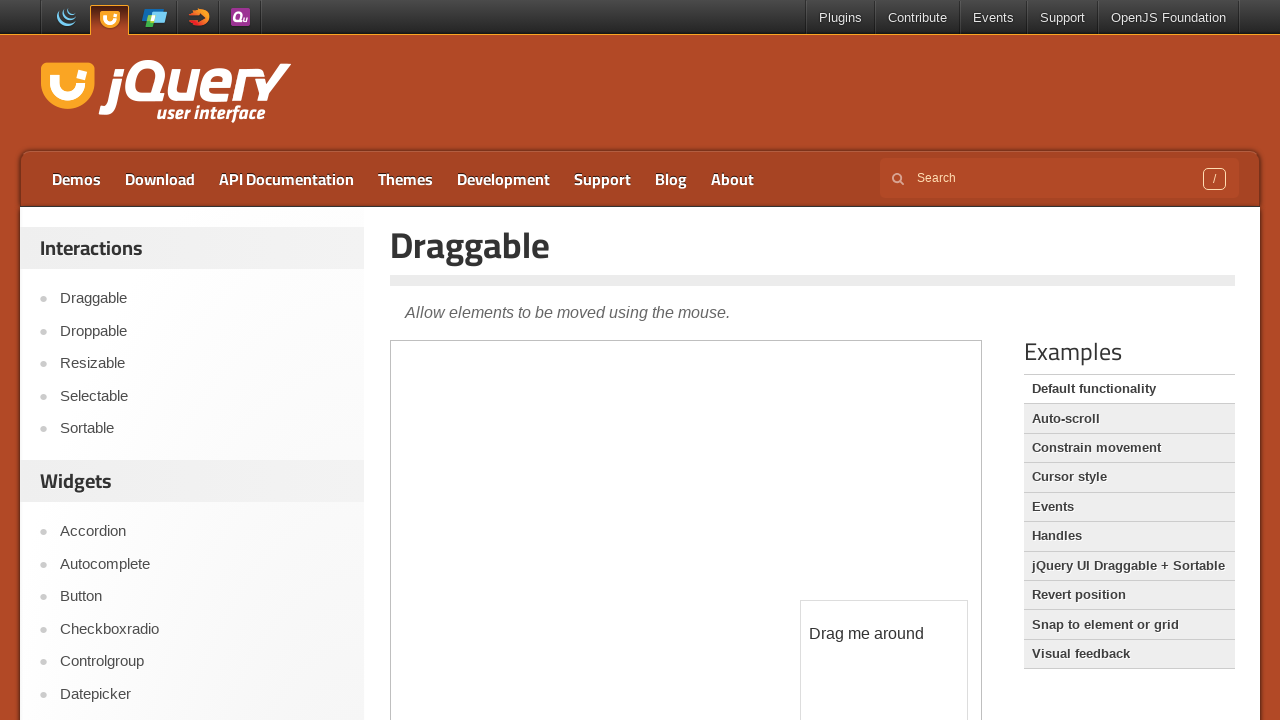

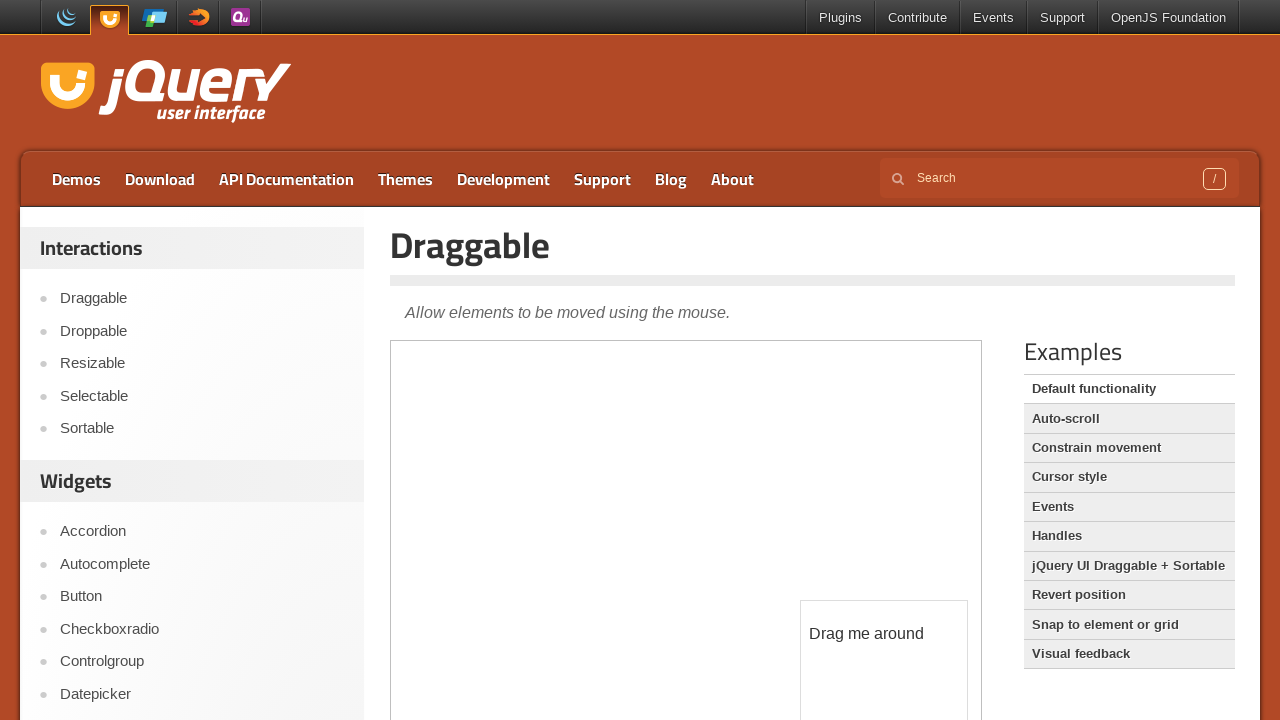